Tests native WebDriver listener functionality by navigating to a website, performing back/forward/refresh navigation, window operations, and form interactions

Starting URL: https://www.automatest.org

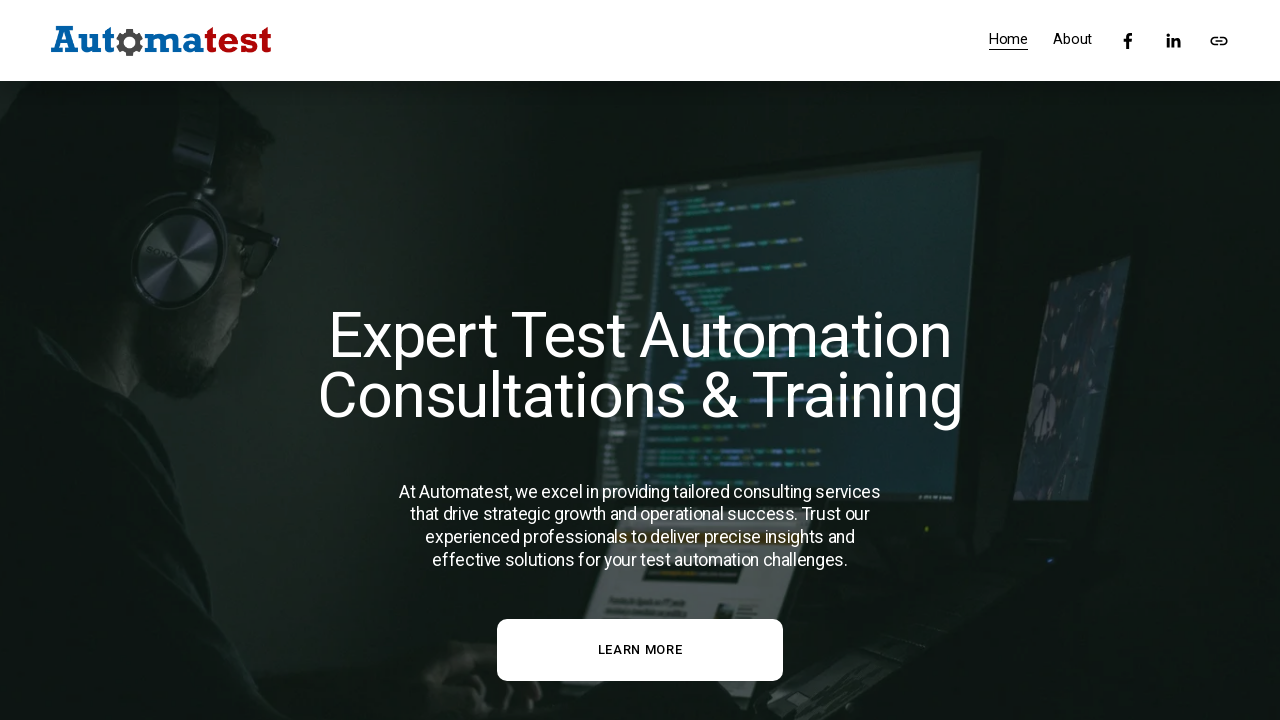

Navigated back to previous page
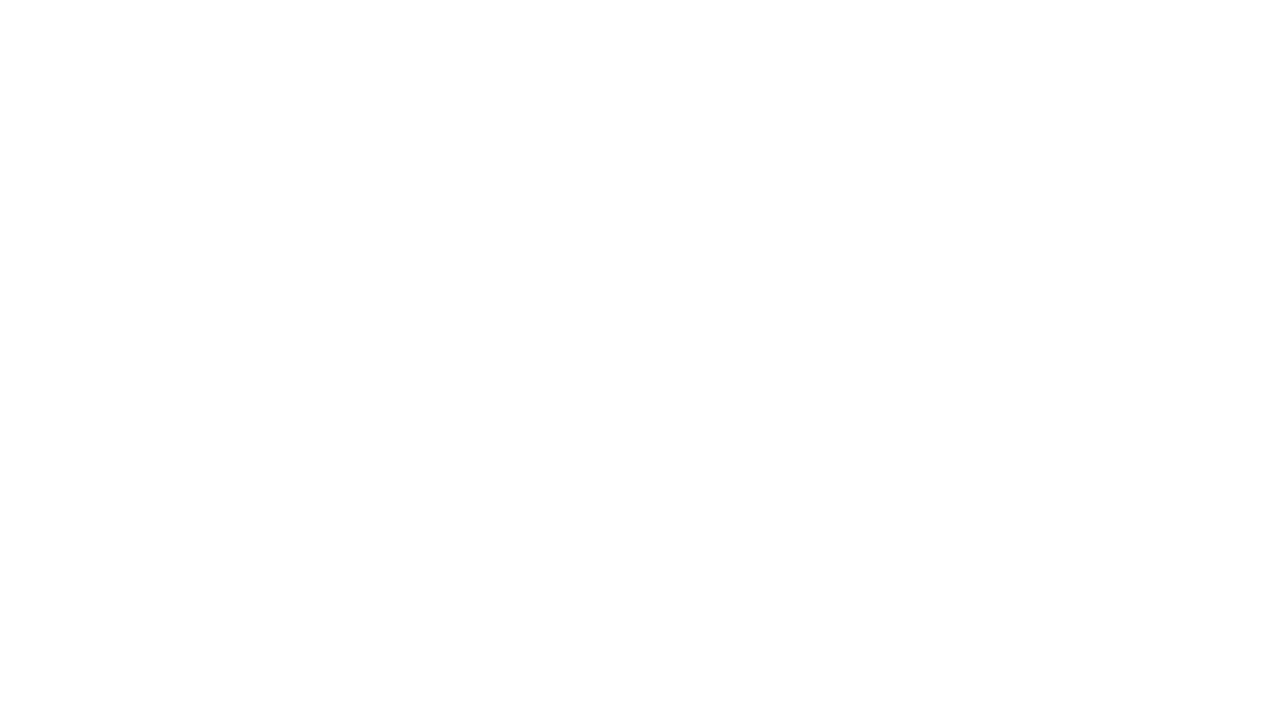

Navigated forward to next page
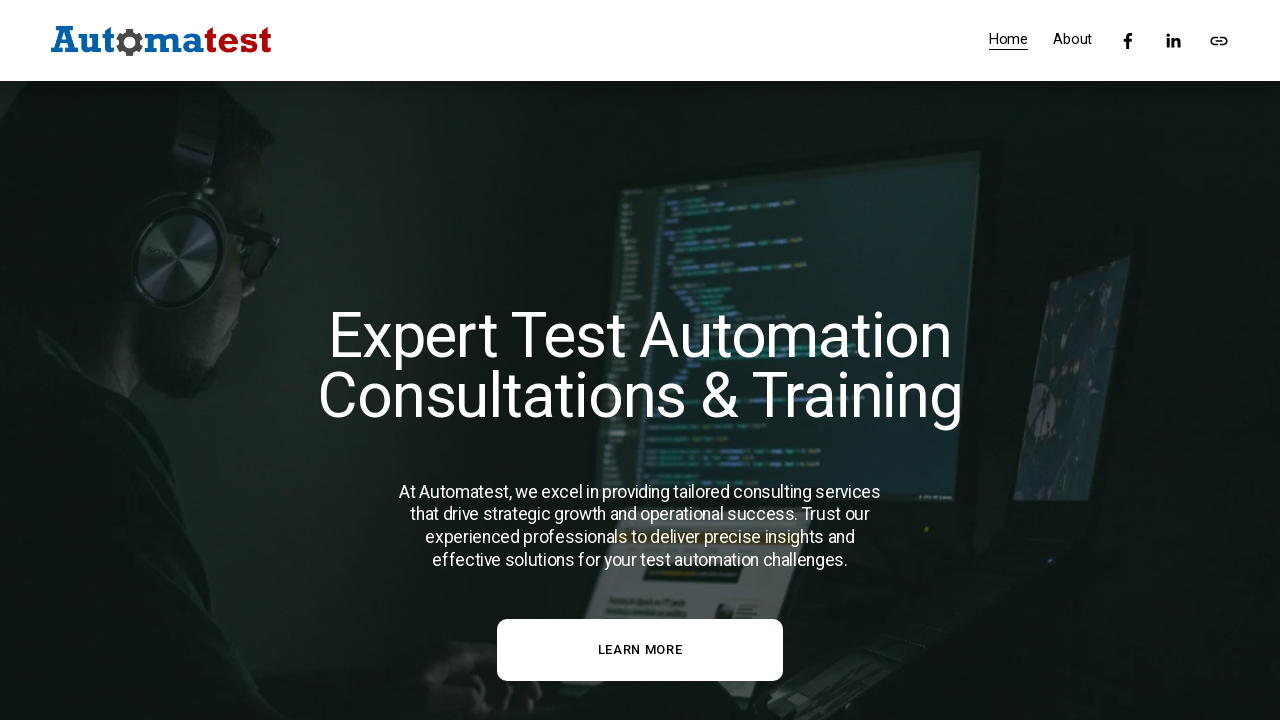

Refreshed the current page
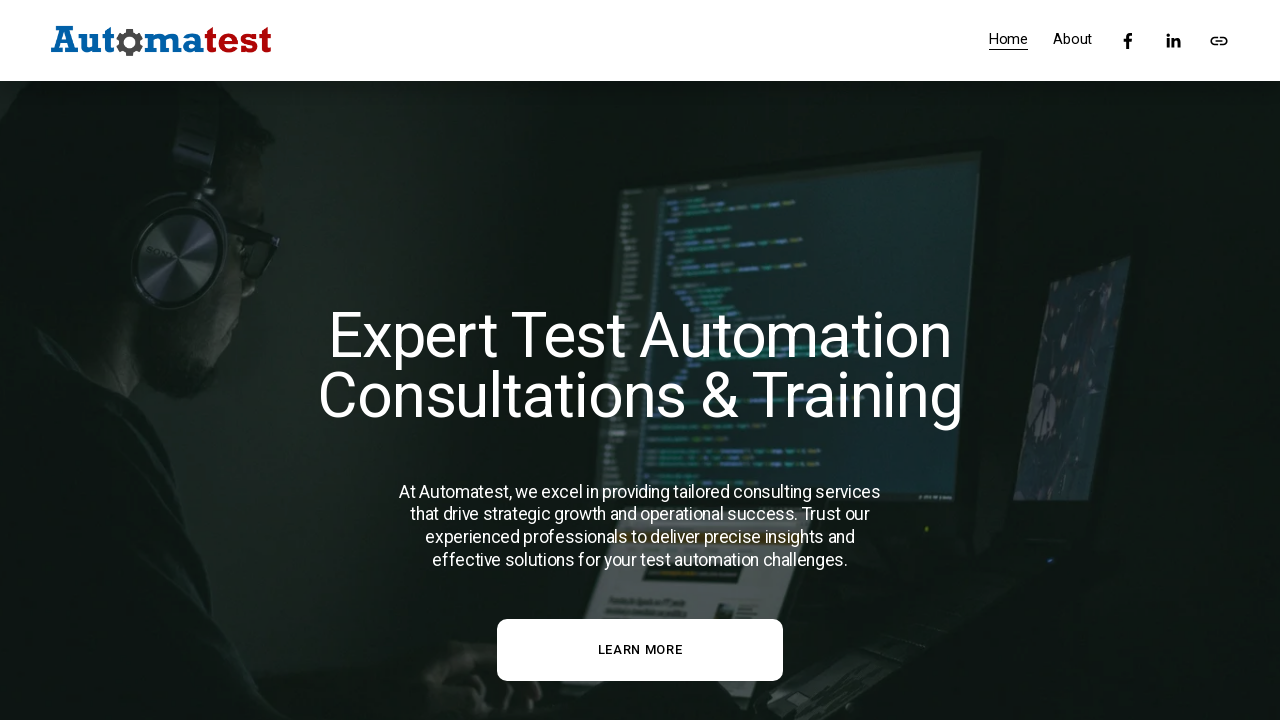

Retrieved current URL: https://www.automatest.org/
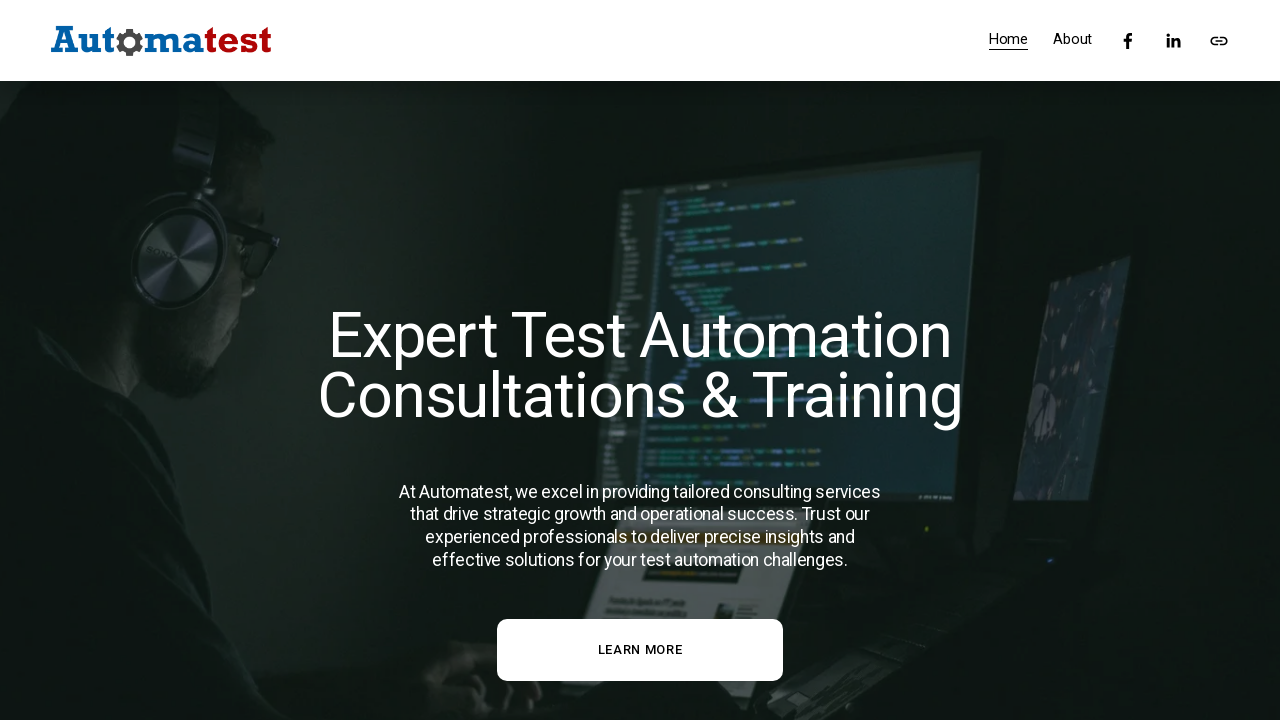

Retrieved page title: automatest | Boost Testing Efficiency Today
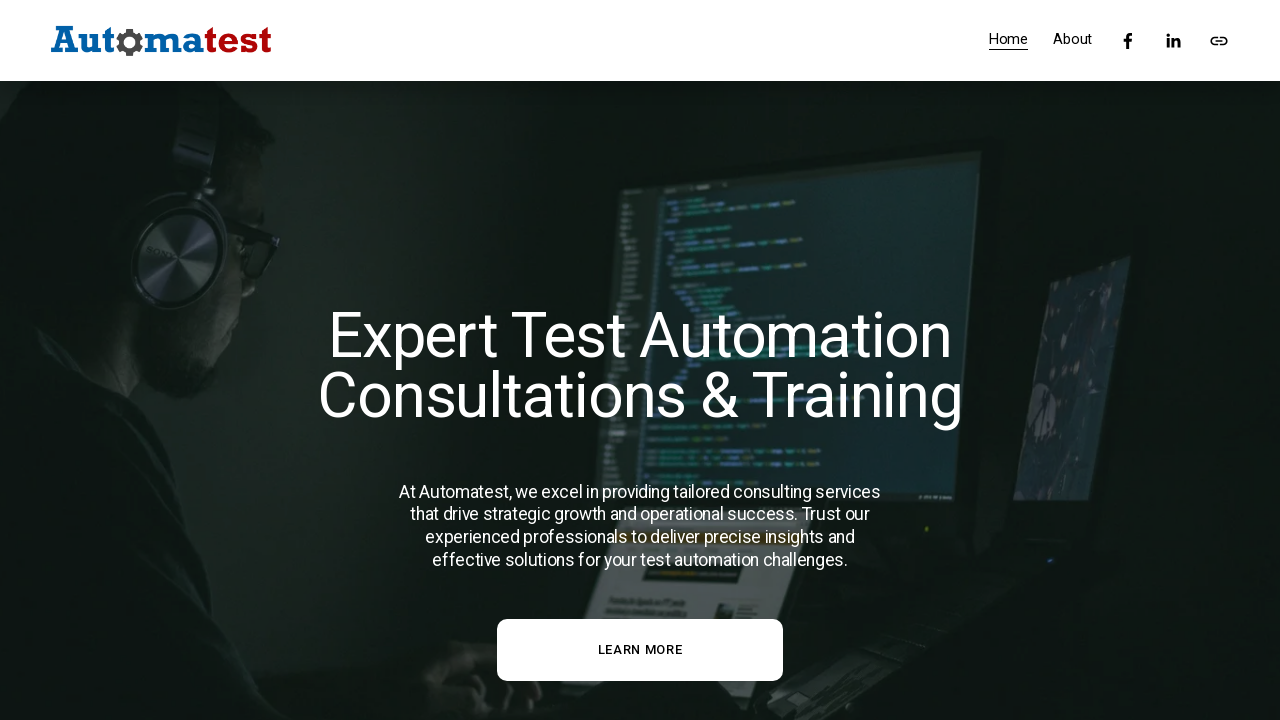

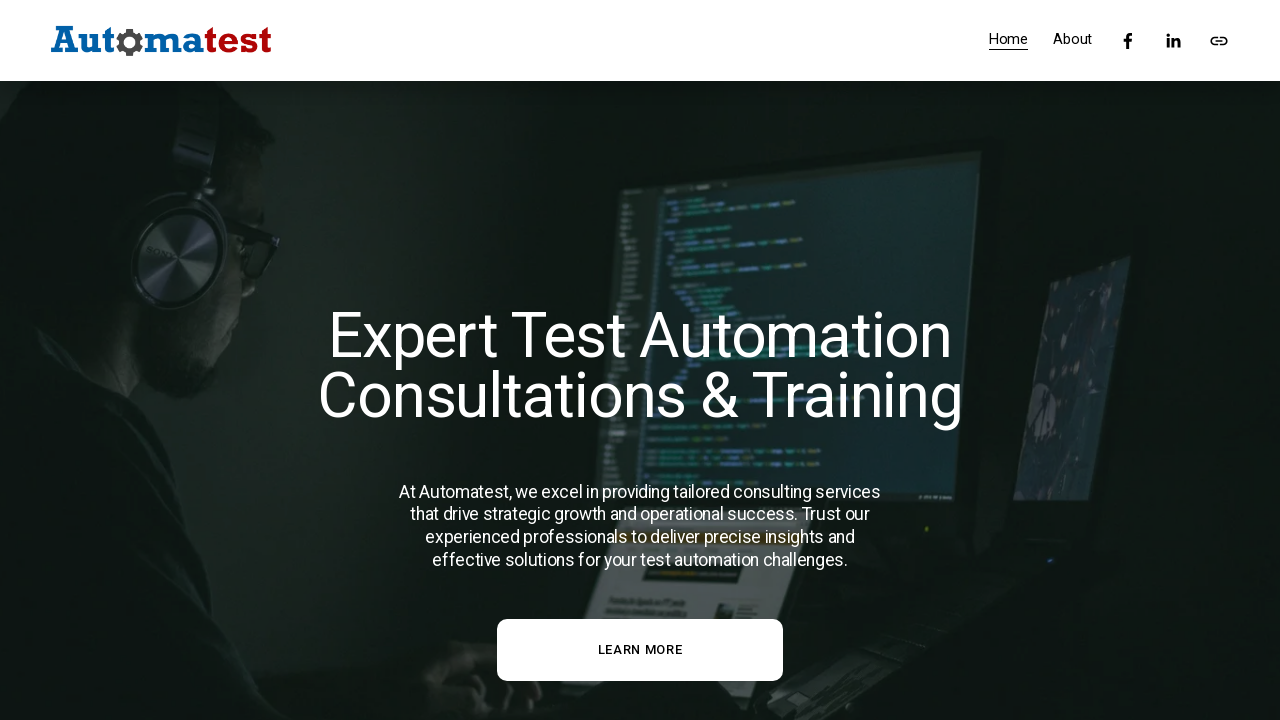